Navigates to Swarthmore College course catalog departments page and clicks on the first department link to view its details

Starting URL: https://catalog.swarthmore.edu/content.php?catoid=7&navoid=194

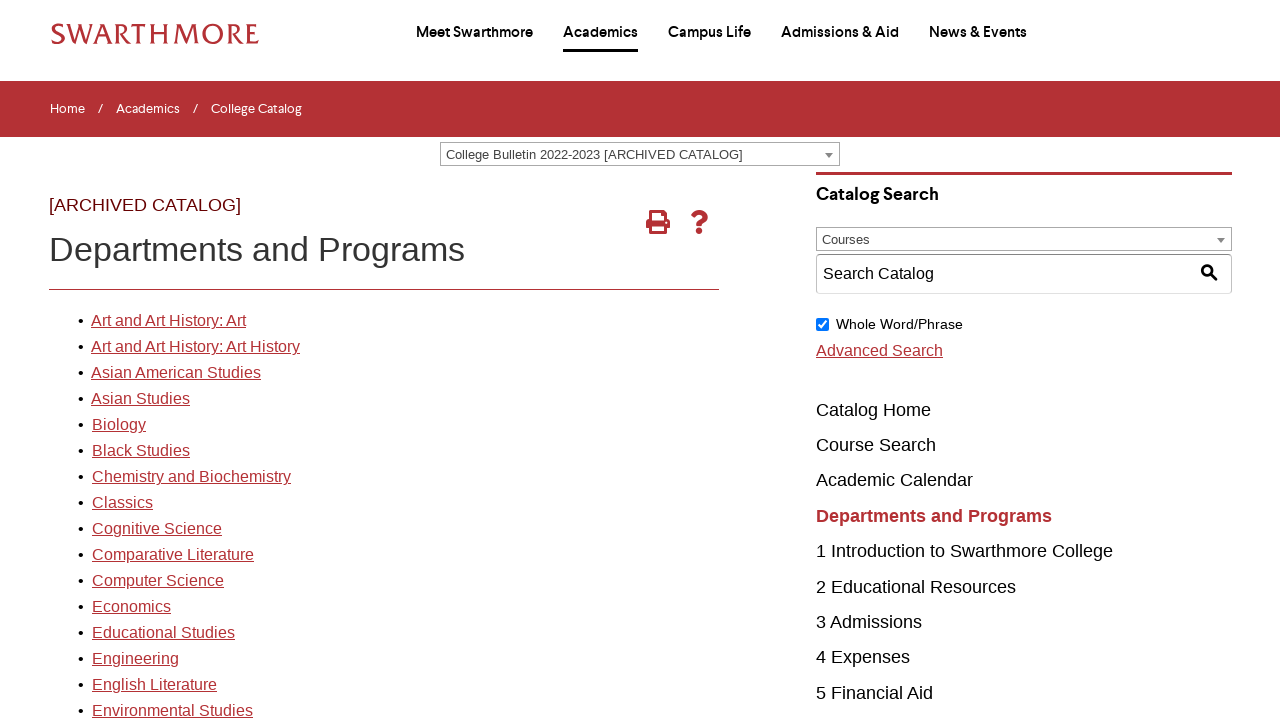

Clicked on the first department link in the Swarthmore College catalog at (168, 321) on body > table > tbody > tr:nth-child(3) > td.block_n2_and_content > table > tbody
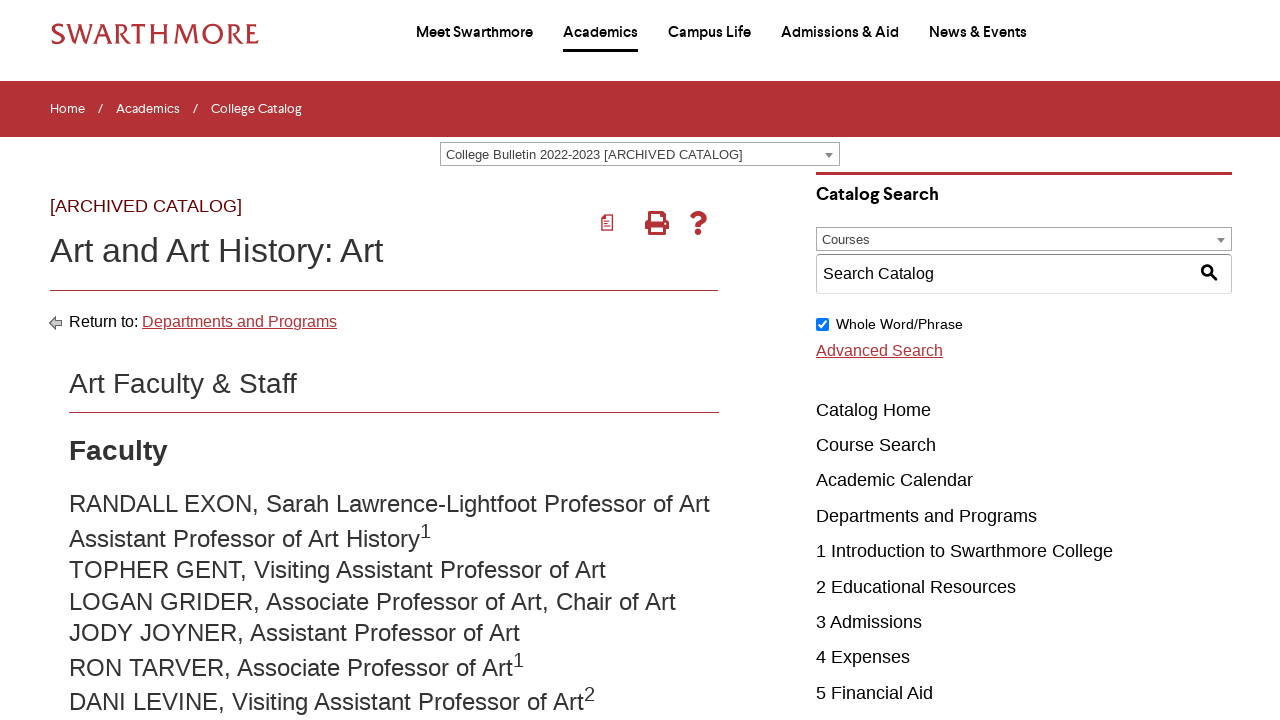

Department page loaded and network activity settled
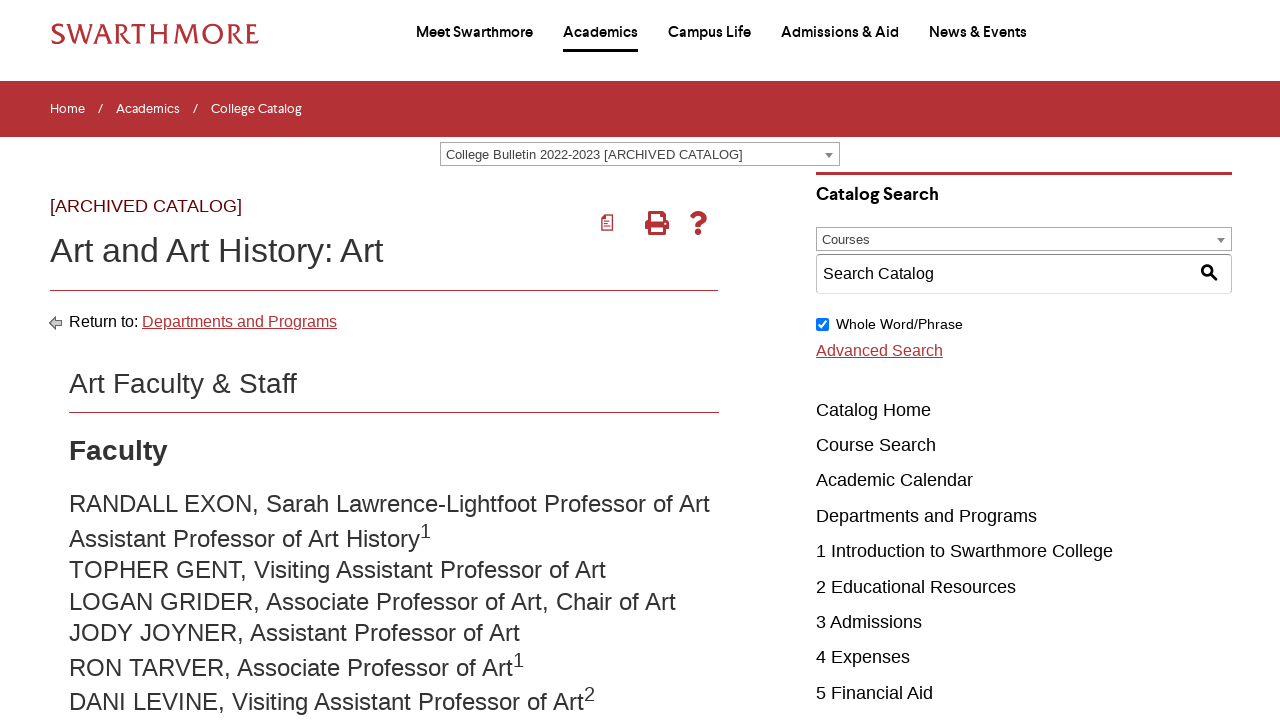

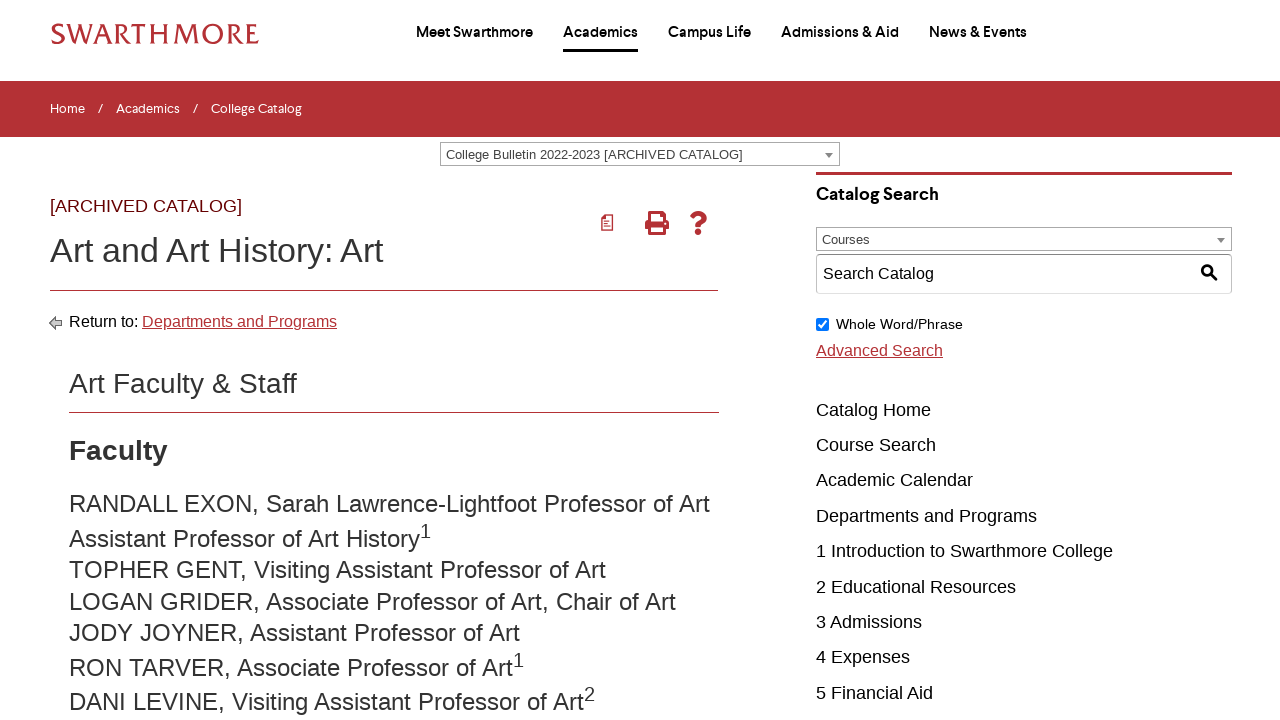